Tests multi-select dropdown functionality by selecting multiple options using different methods and then deselecting them using various approaches

Starting URL: https://techcanvass.com/Examples/multi-select.html

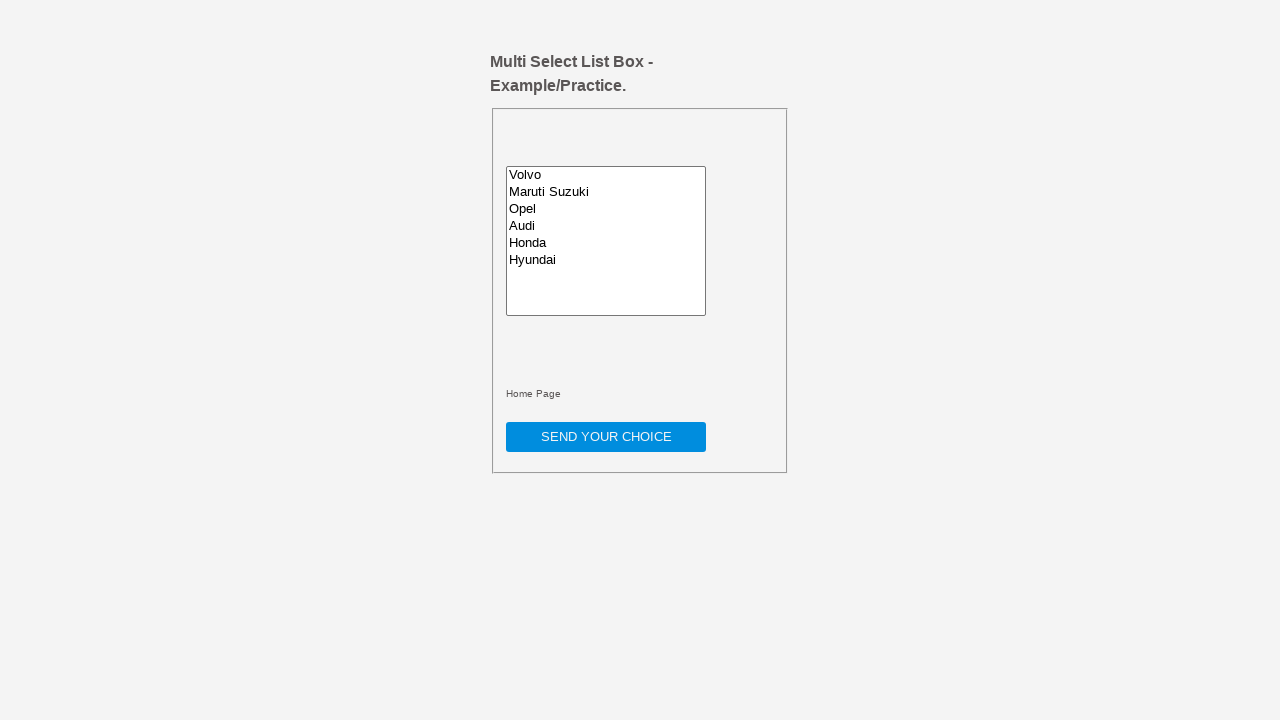

Located multi-select dropdown element
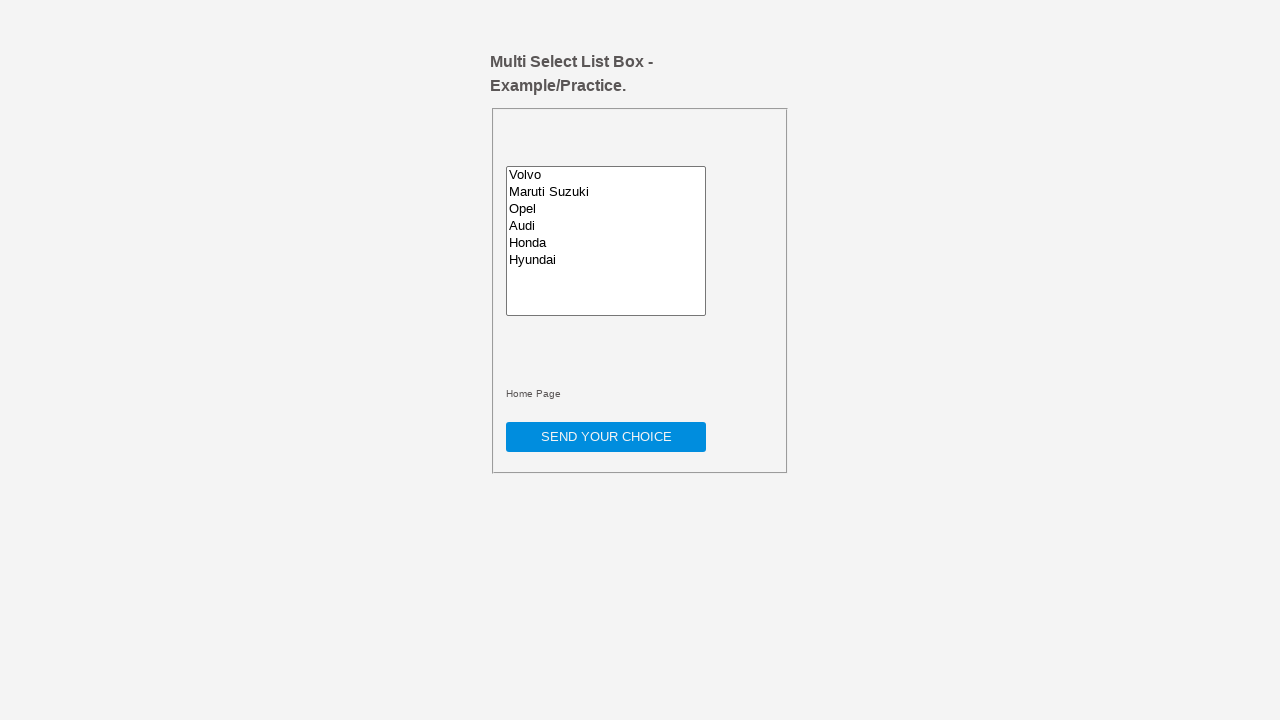

Selected first option by index on #multiselect
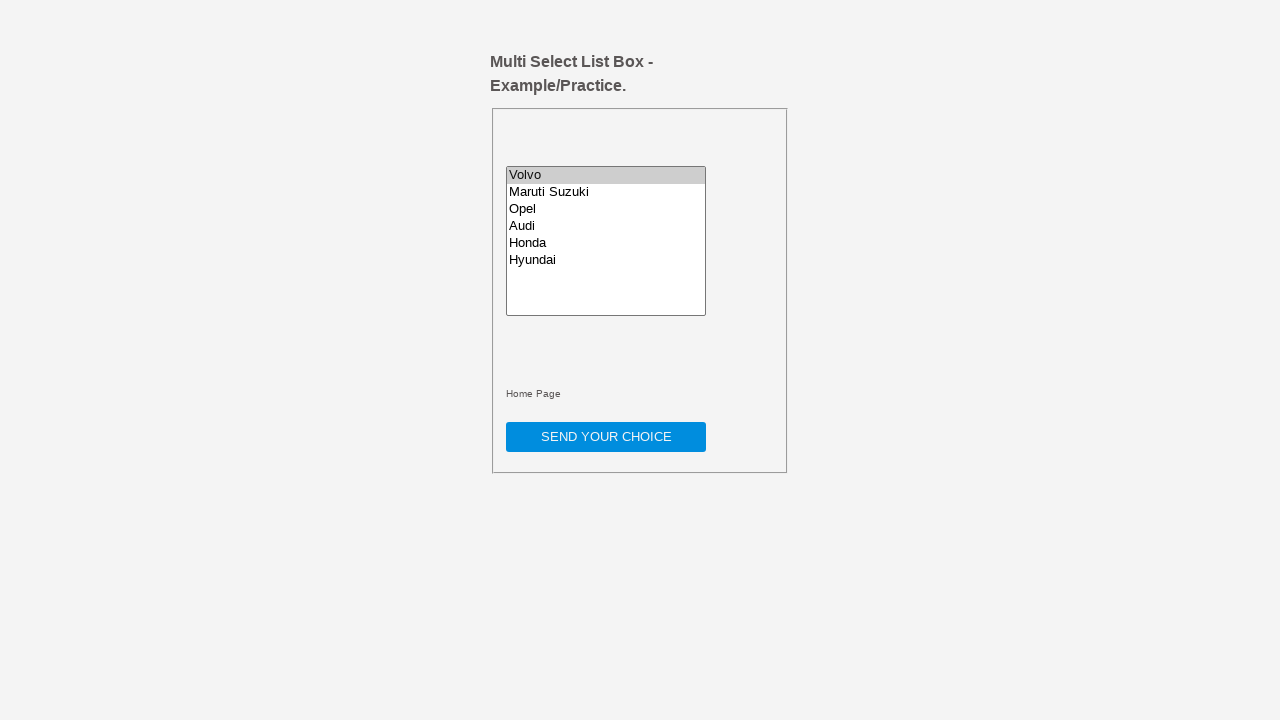

Selected second option by index on #multiselect
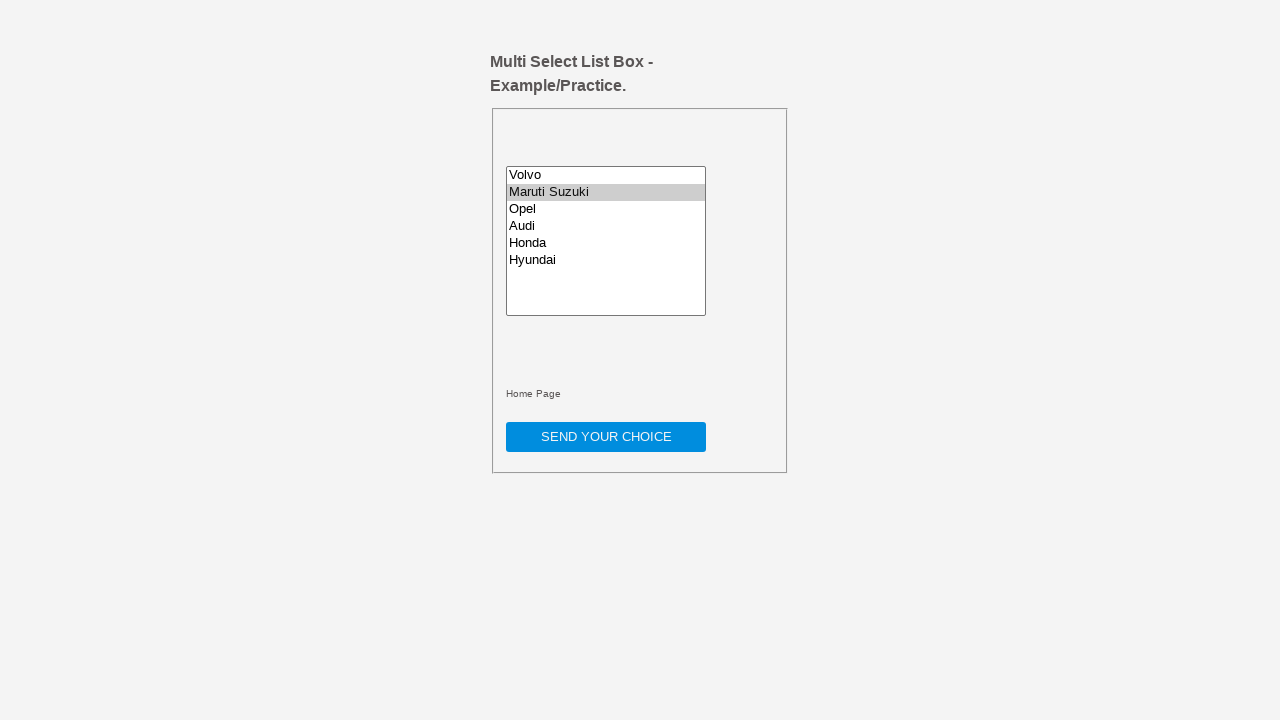

Selected third option by index on #multiselect
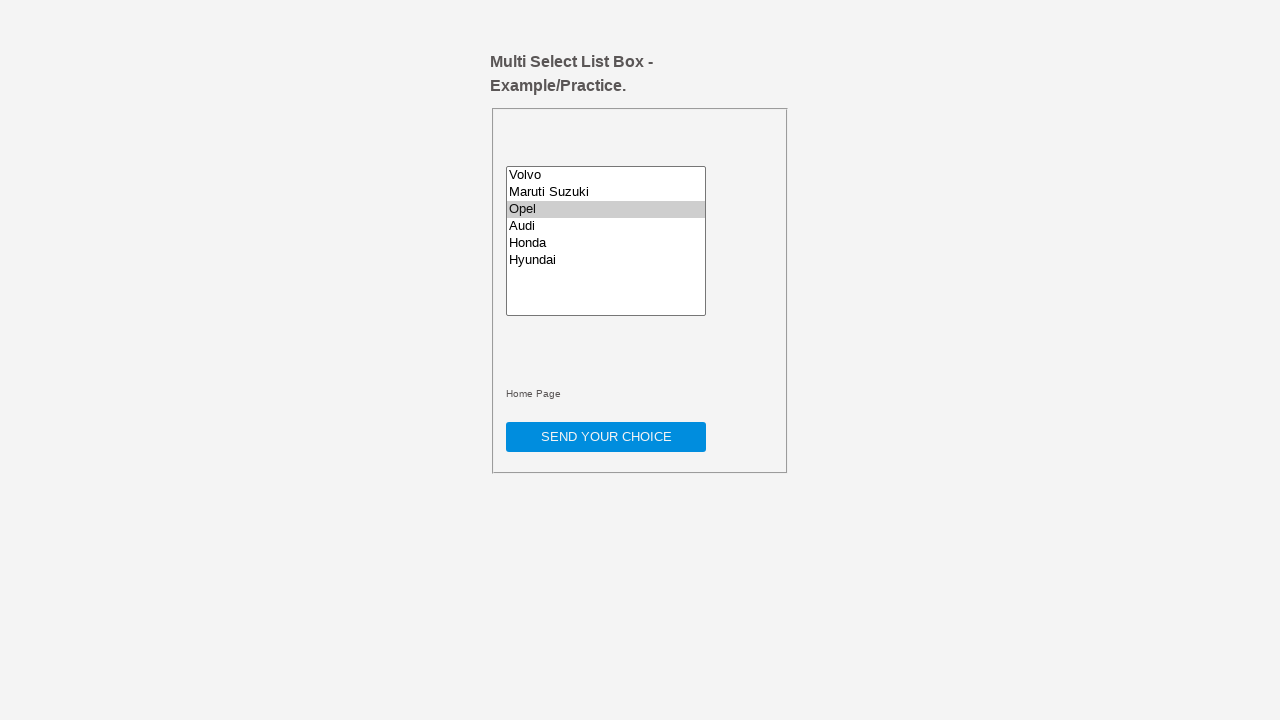

Selected fourth option by index on #multiselect
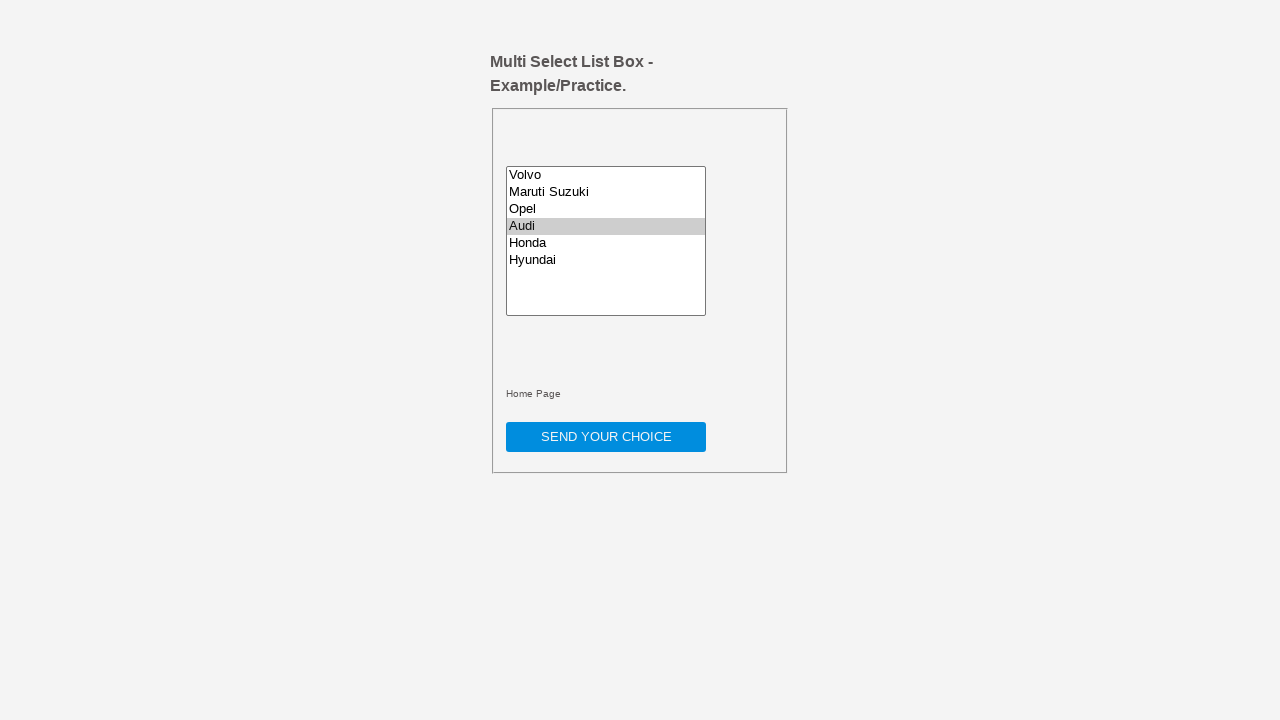

Retrieved current selected option values
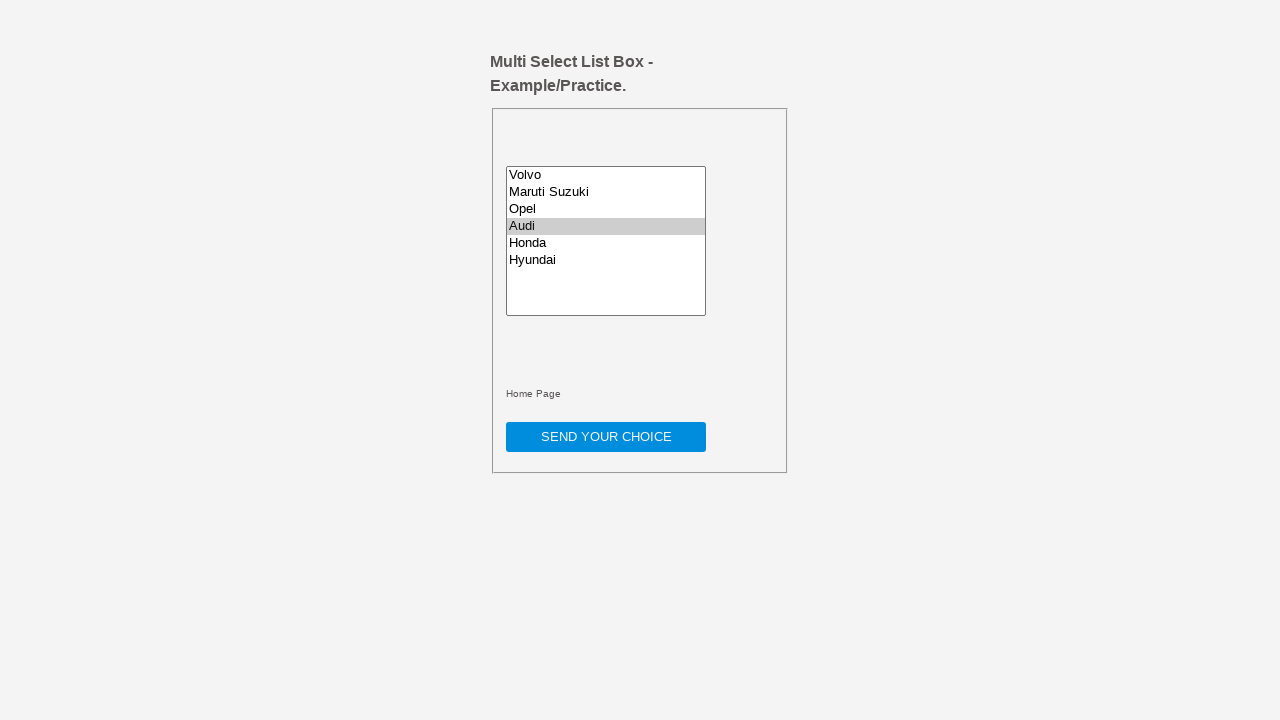

Removed first option from selection
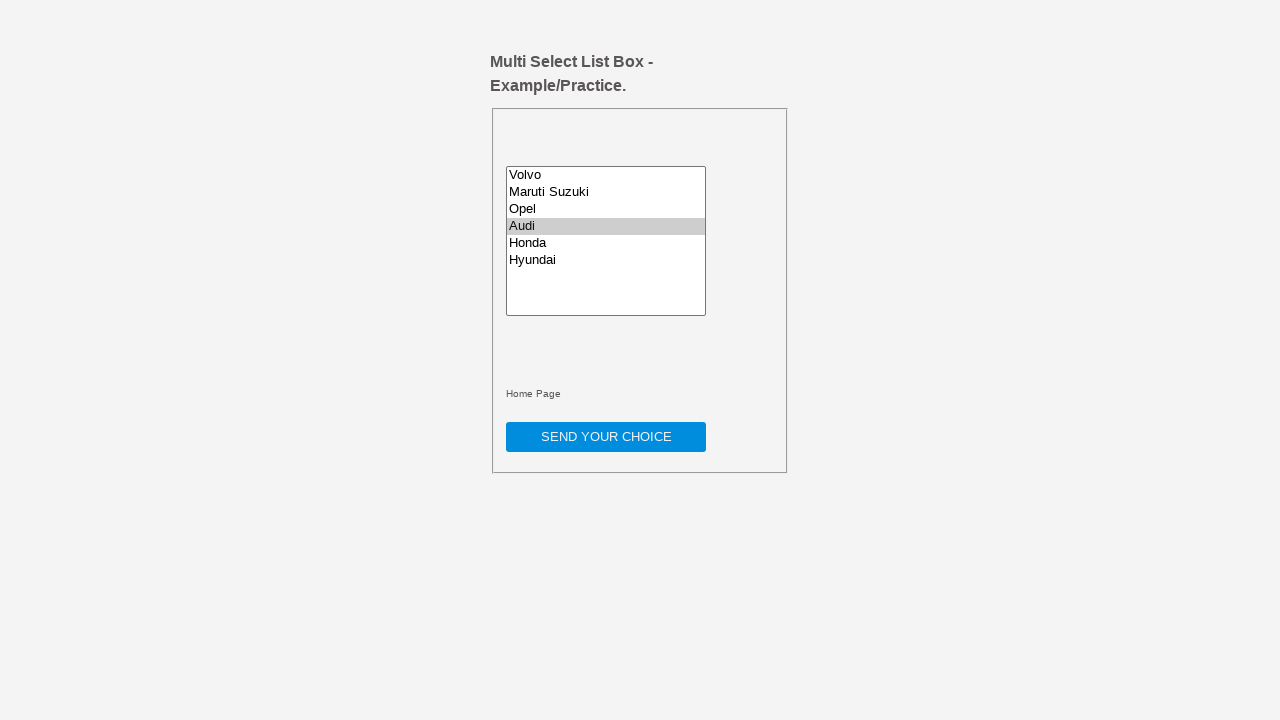

Applied updated selection after removing first option on #multiselect
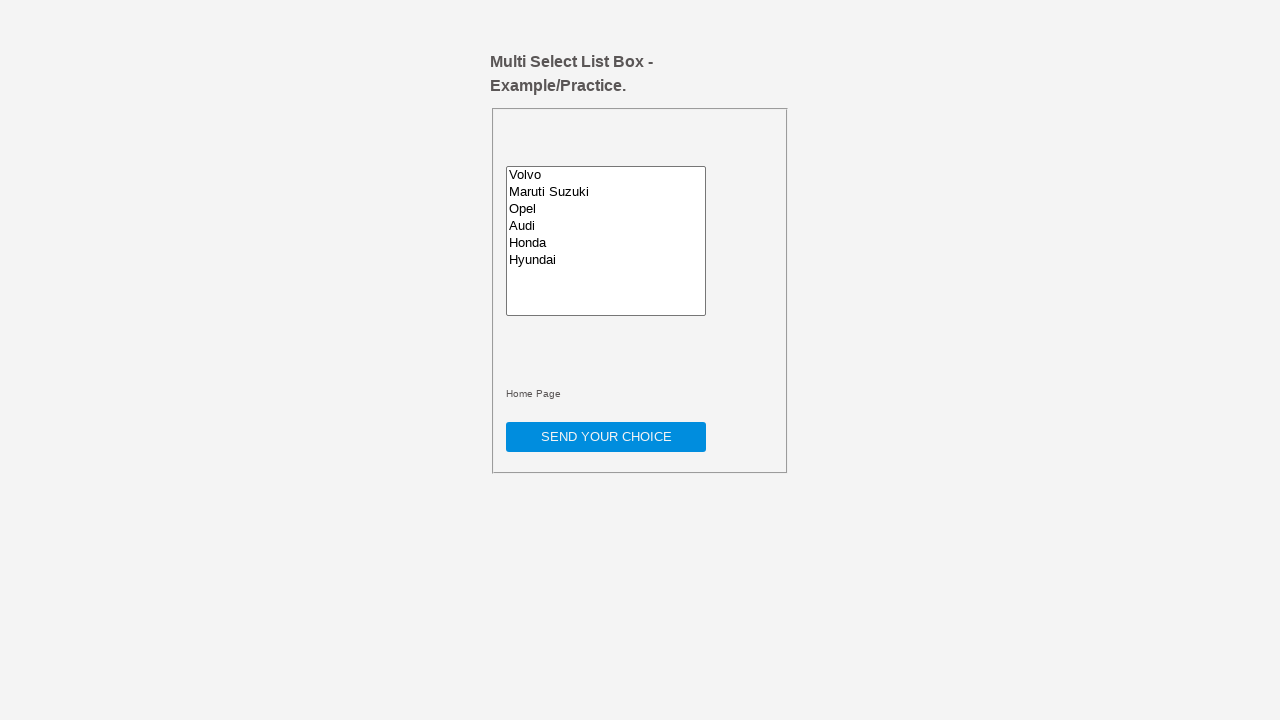

Removed suzuki from selection list
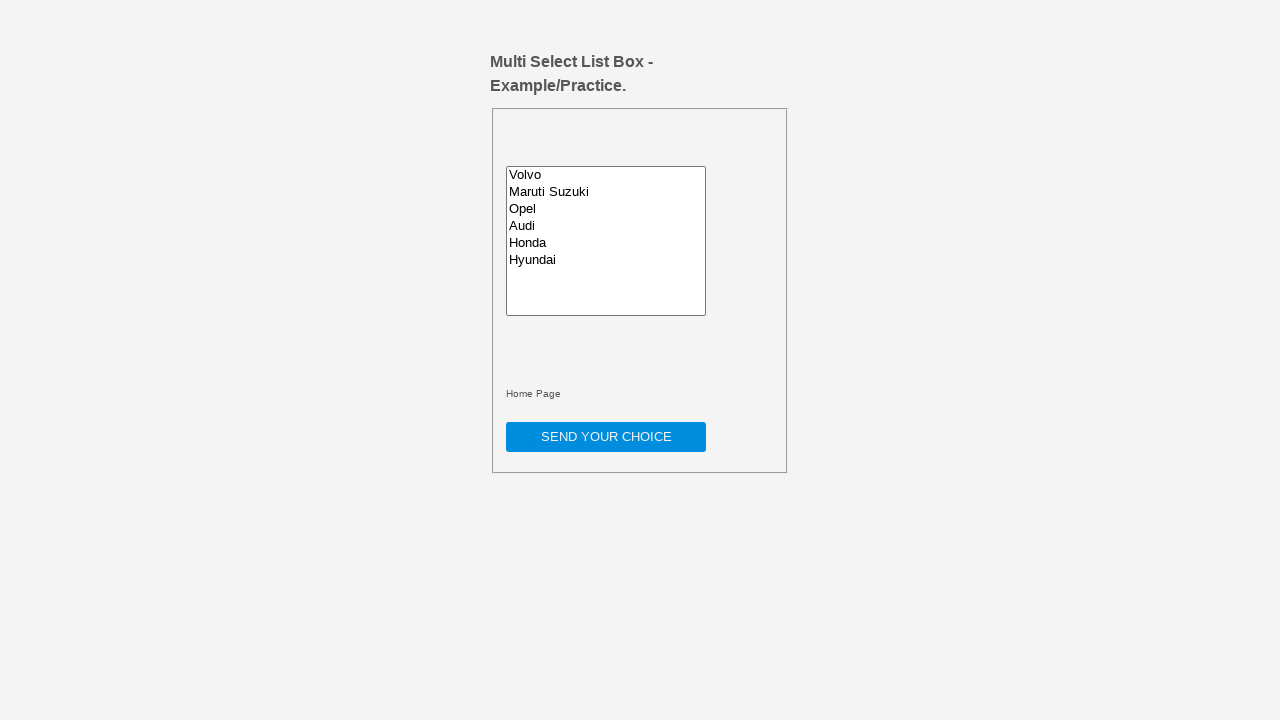

Applied updated selection after removing suzuki on #multiselect
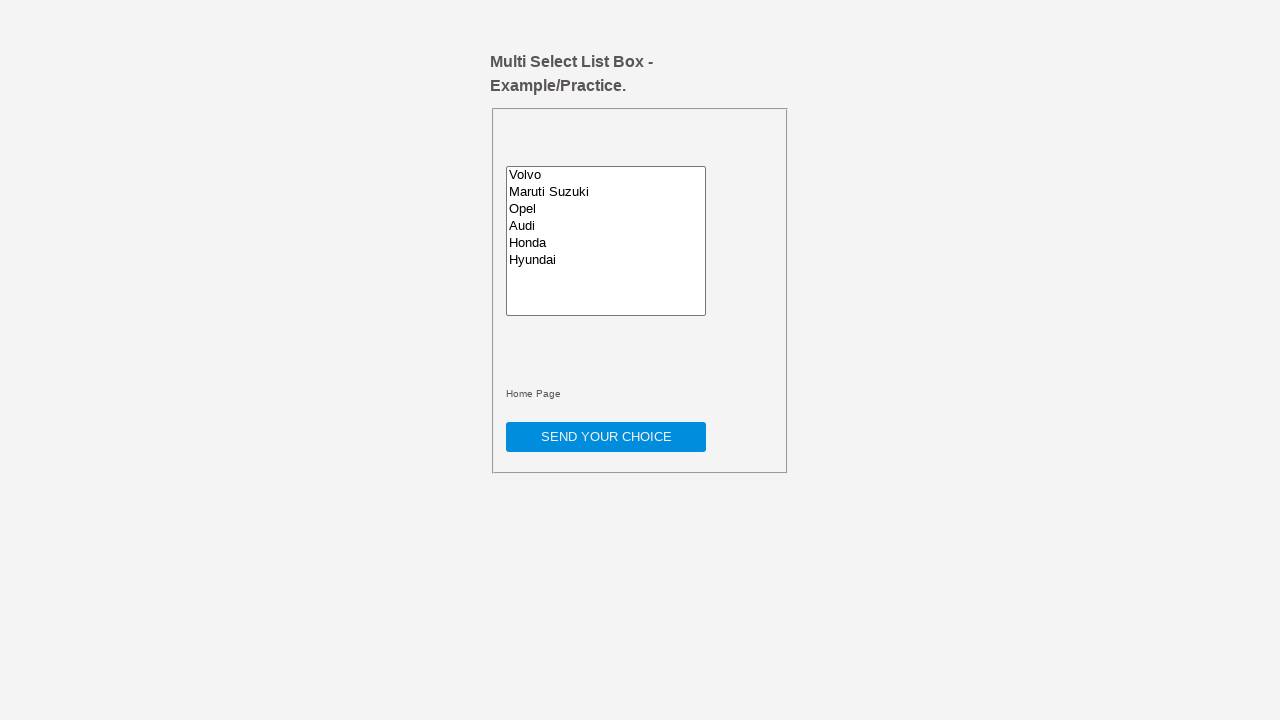

Retrieved value for Opel option by visible text
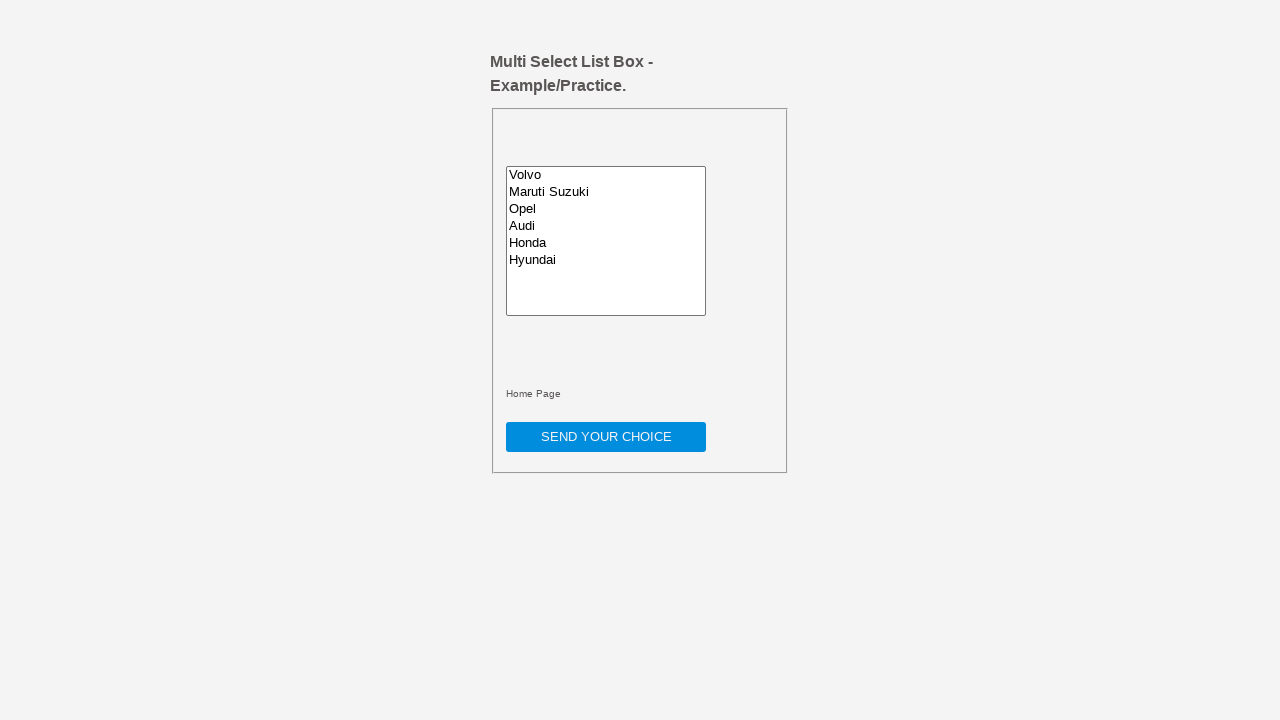

Removed Opel from selection list
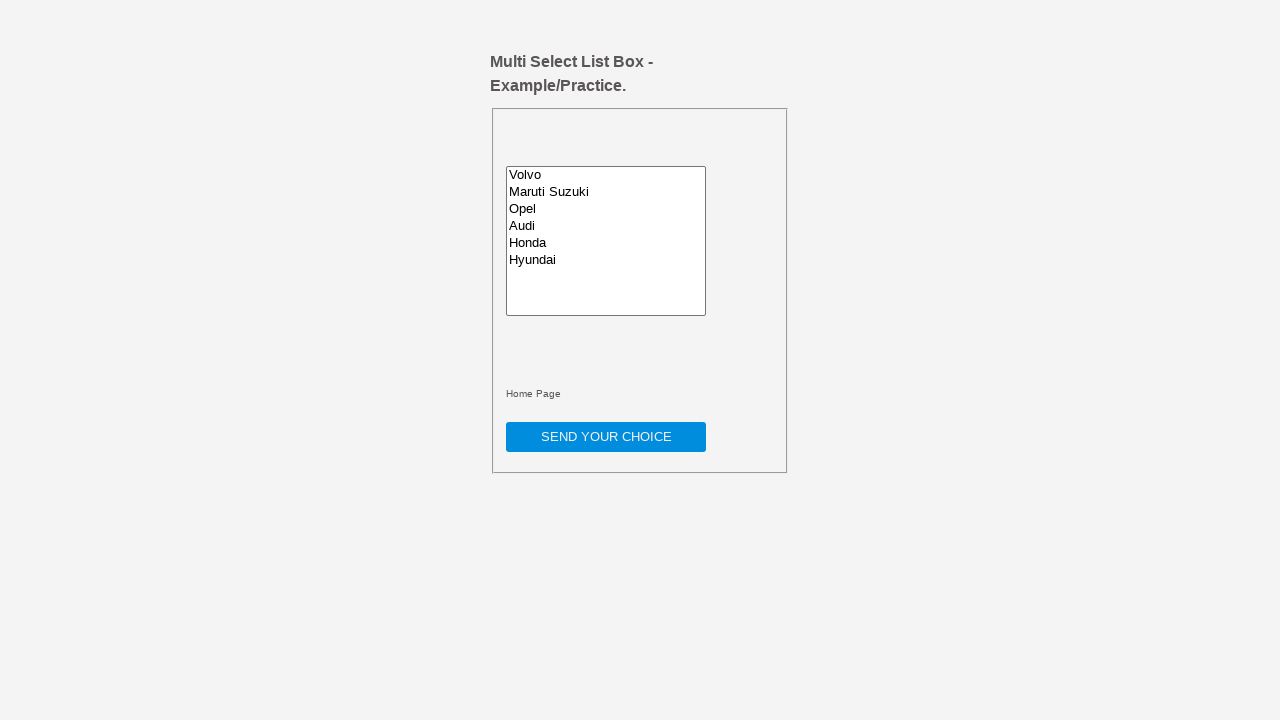

Applied final selection after removing Opel on #multiselect
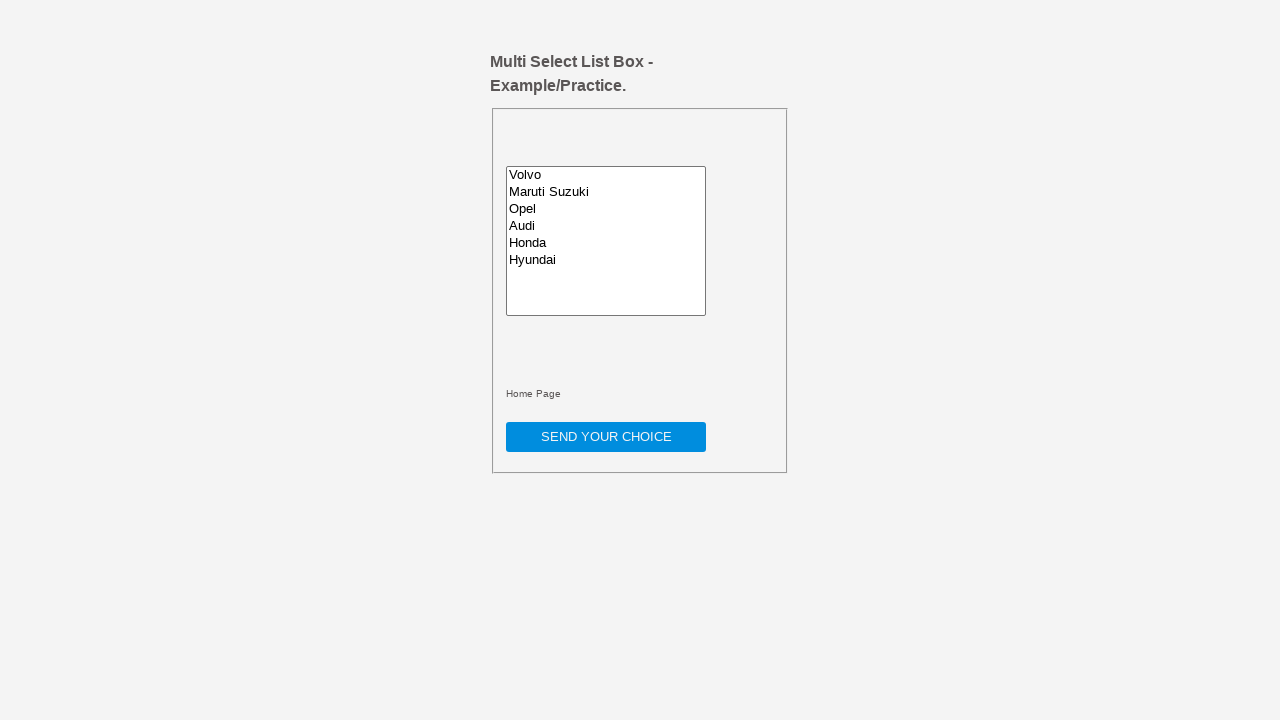

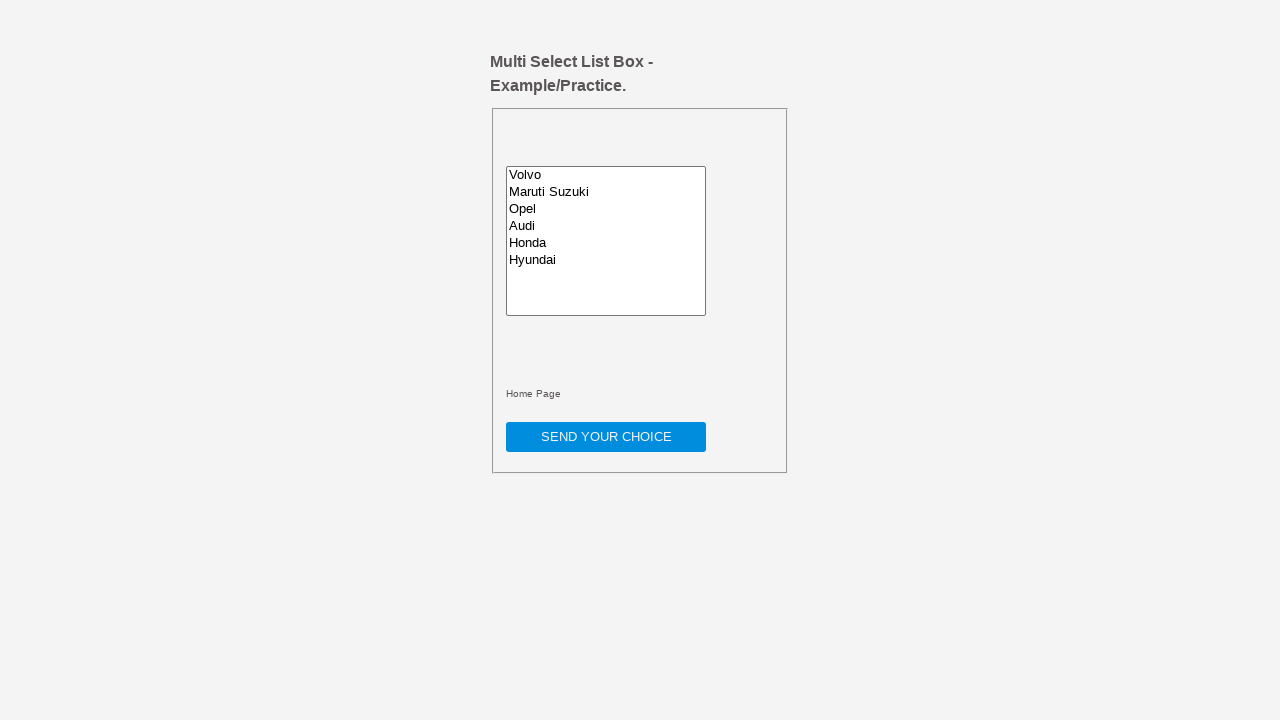